Navigates to a login page UI and uses JavaScript evaluation to modify the page title text content, demonstrating DOM manipulation capabilities.

Starting URL: https://nikita-filonov.github.io/qa-automation-engineer-ui-course/#/auth/login

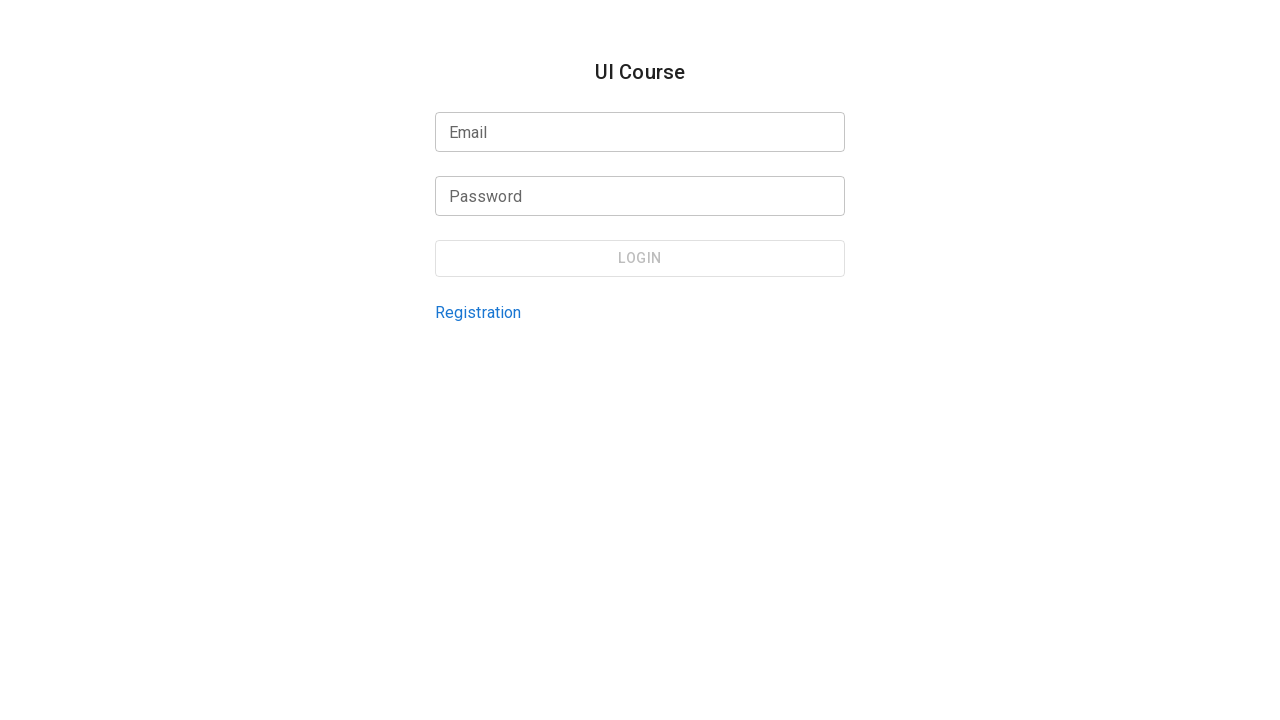

Executed JavaScript to modify page title text content to 'Modified Title Text'
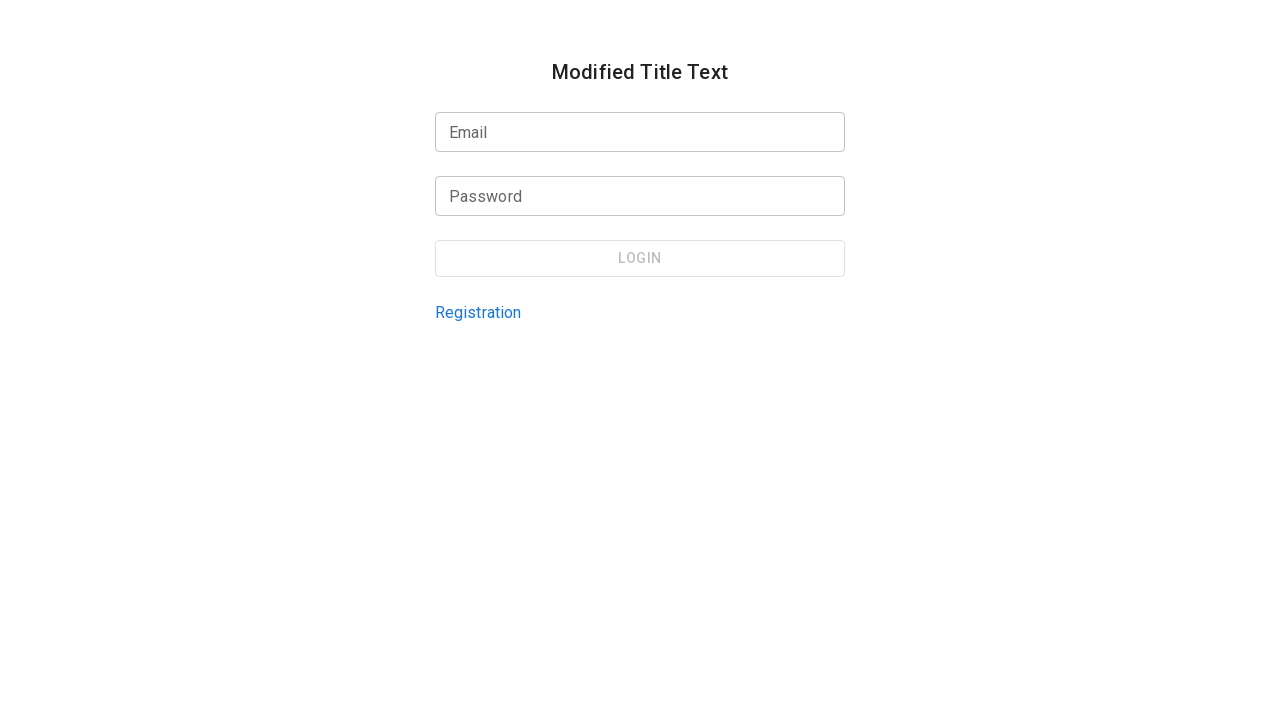

Waited 1 second for DOM changes to be observable
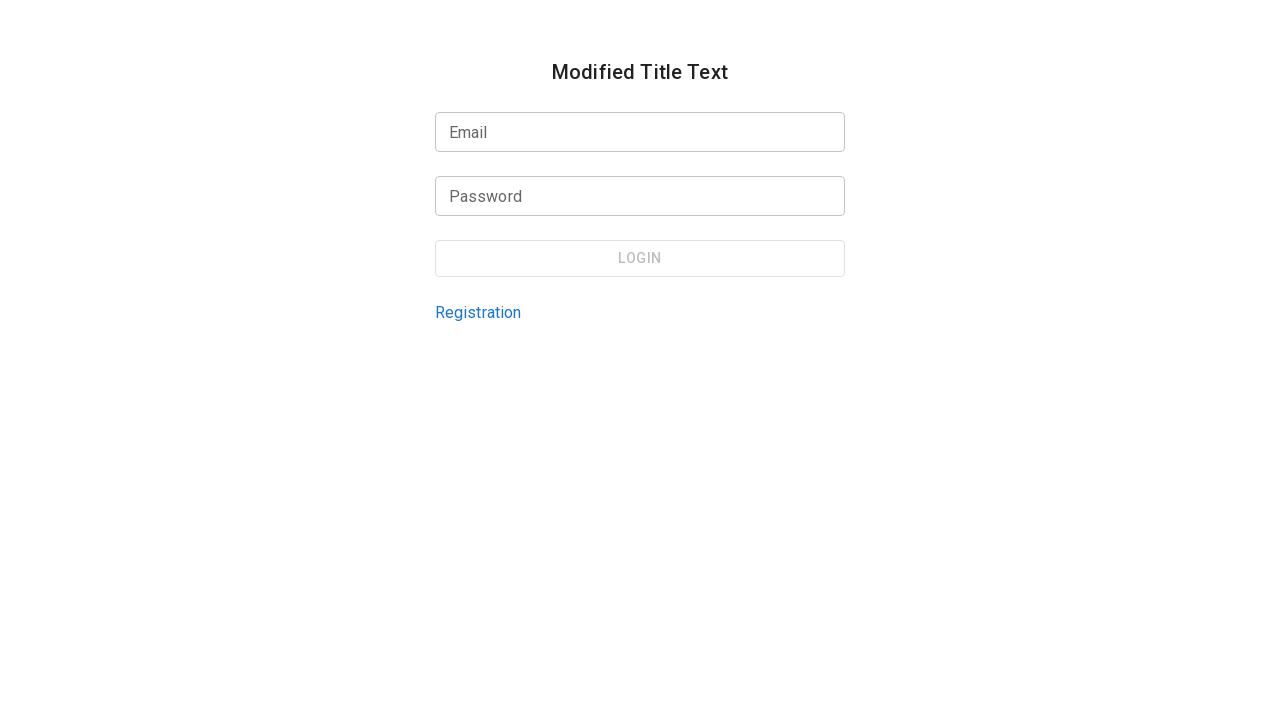

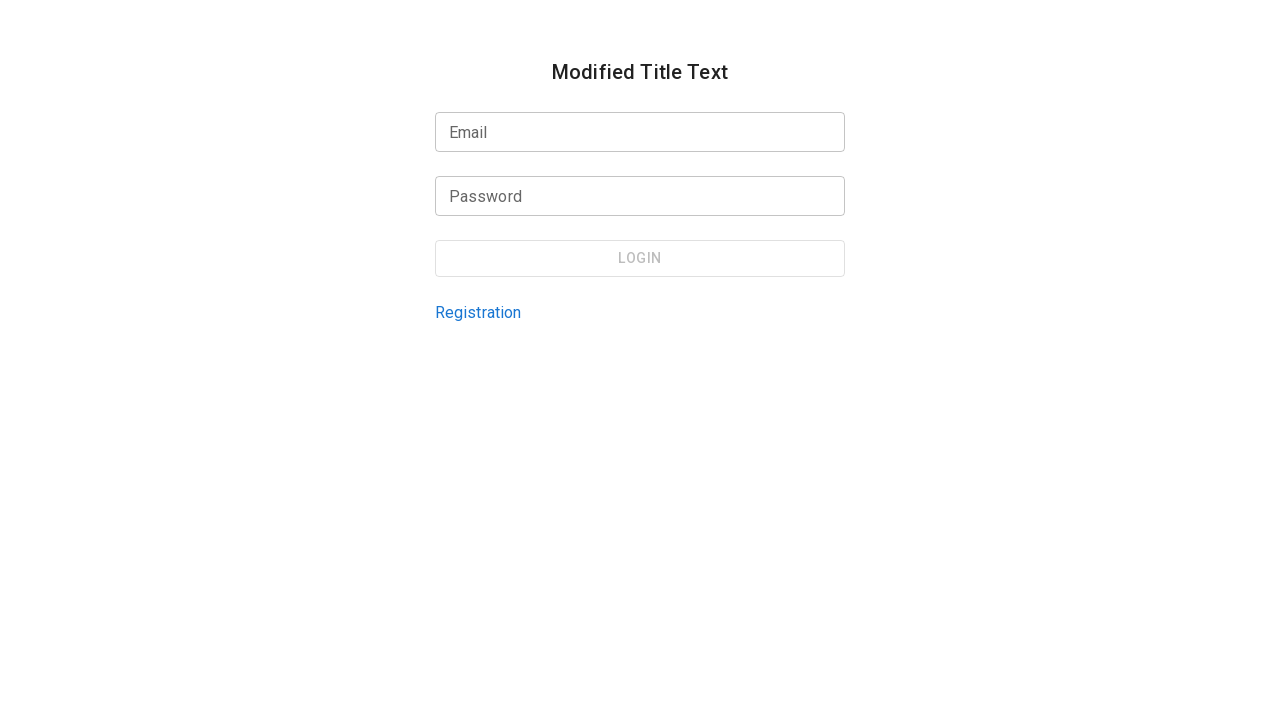